Navigates to the browser windows page and clicks on a browser windows element

Starting URL: https://demoqa.com/browser-windows

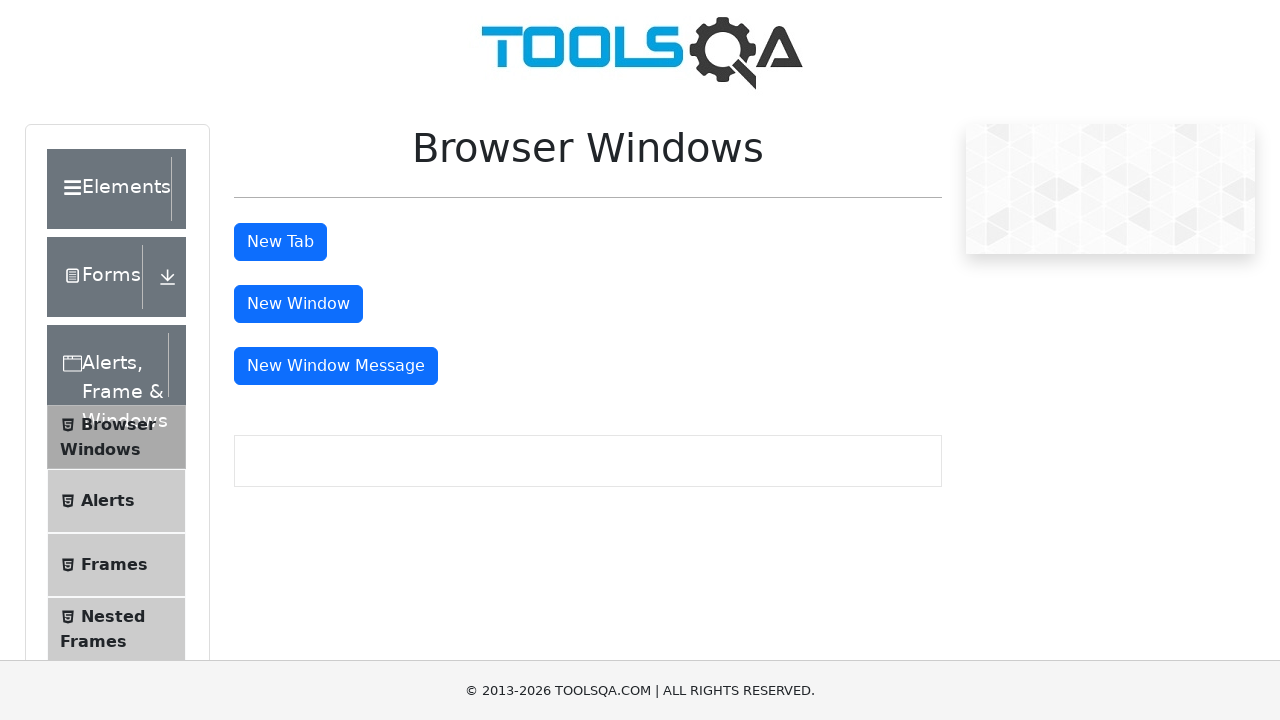

Navigated to browser windows page at https://demoqa.com/browser-windows
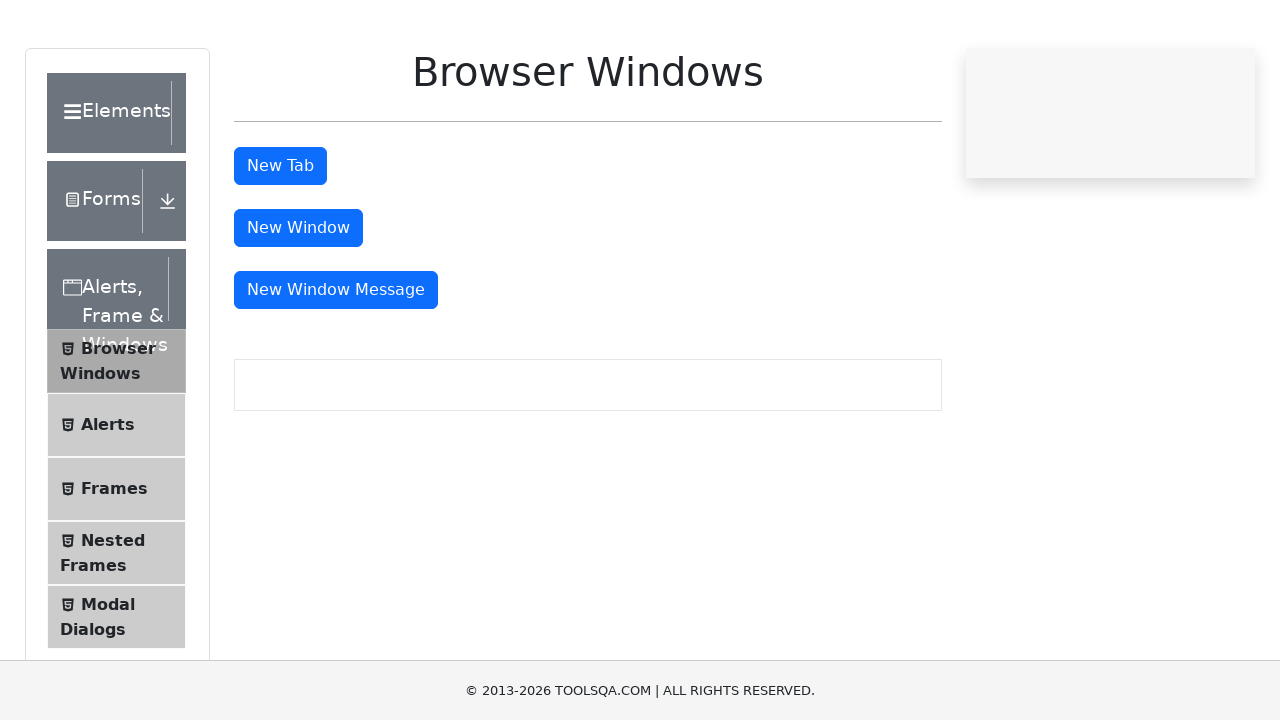

Clicked on browser windows element at (588, 254) on #browserWindows, [id*='browser'], button:has-text('Browser Windows')
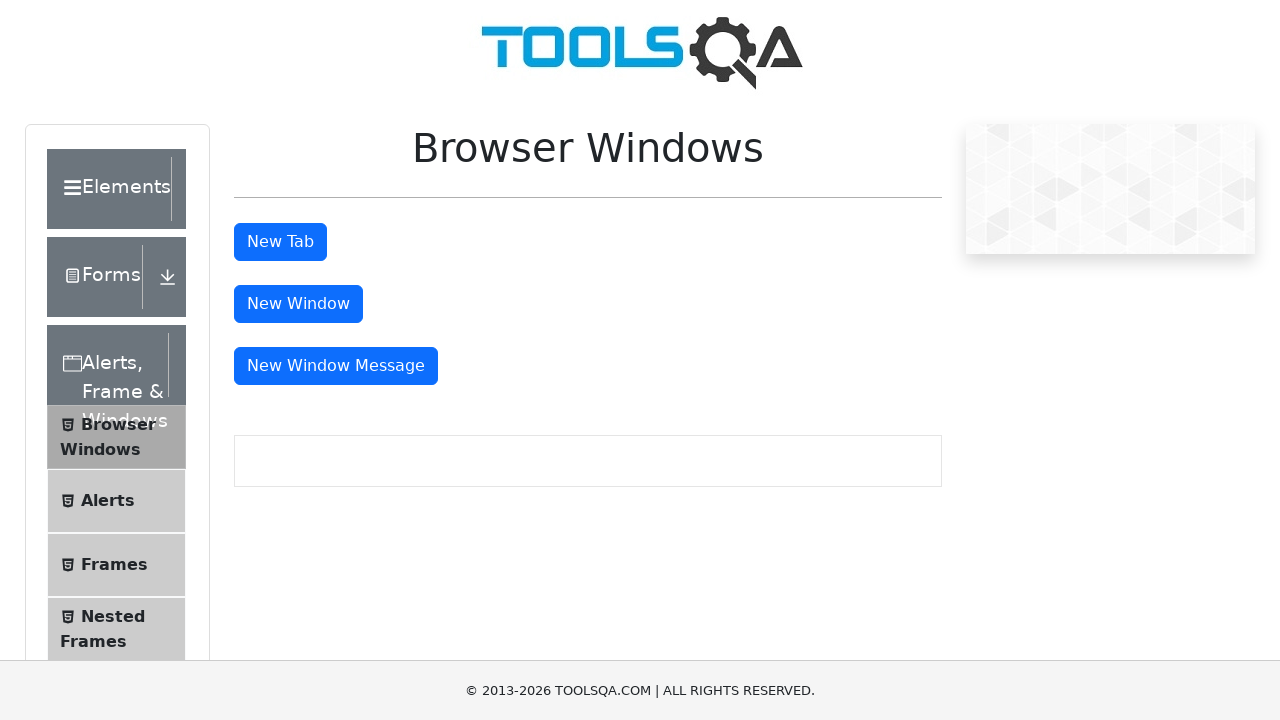

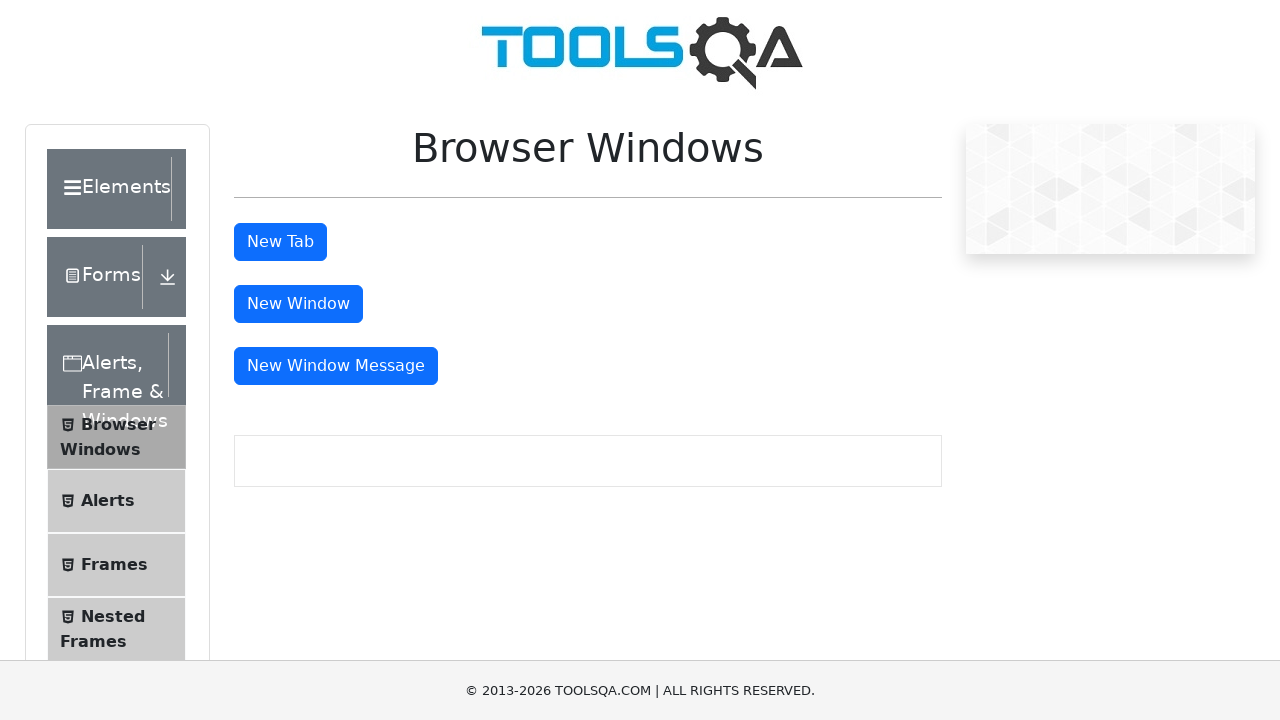